Tests date selection functionality on SpiceJet booking website by setting a departure date value using JavaScript execution on the date picker element

Starting URL: https://www.spicejet.com

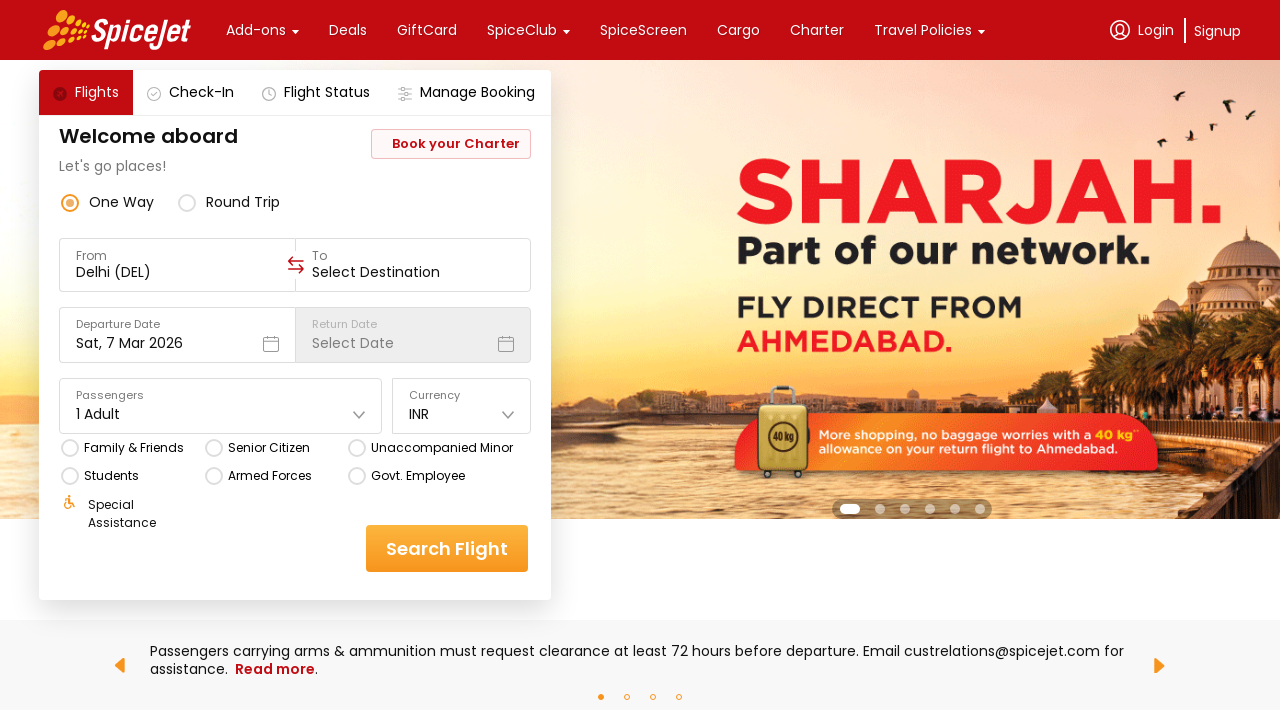

Set departure date to 15/08 using JavaScript on date picker element
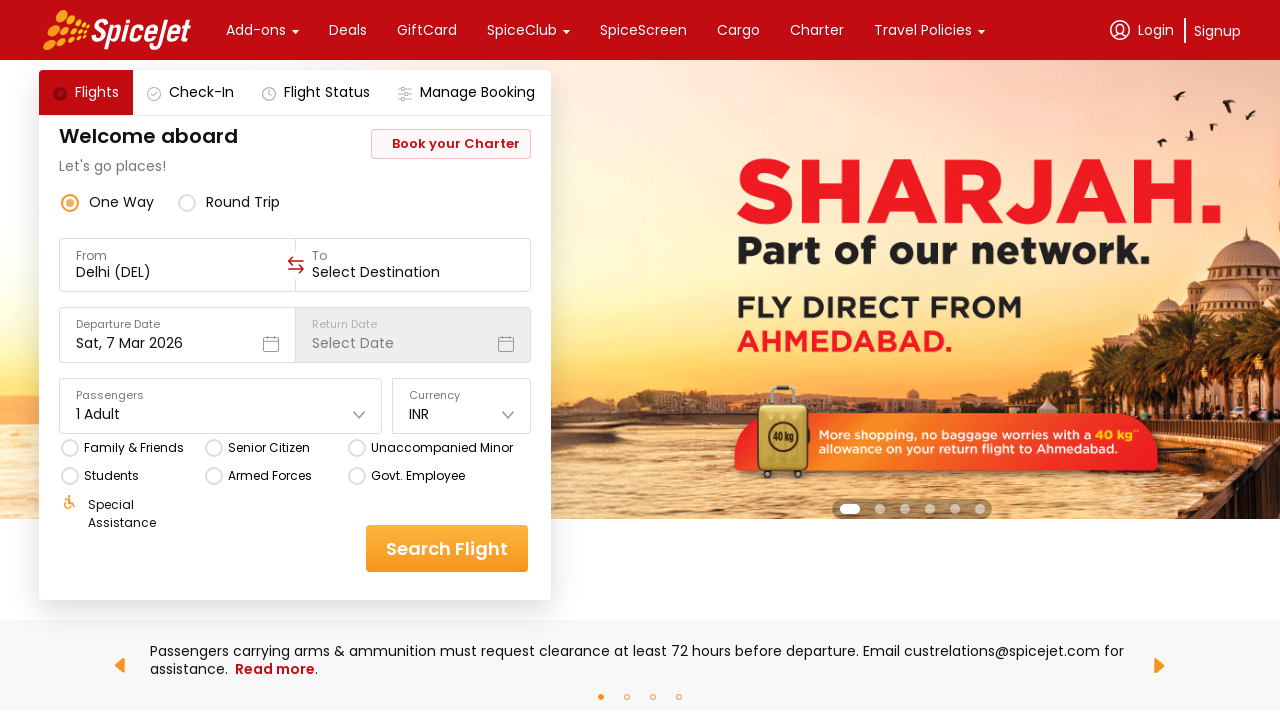

Waited 2 seconds to observe date change on SpiceJet booking page
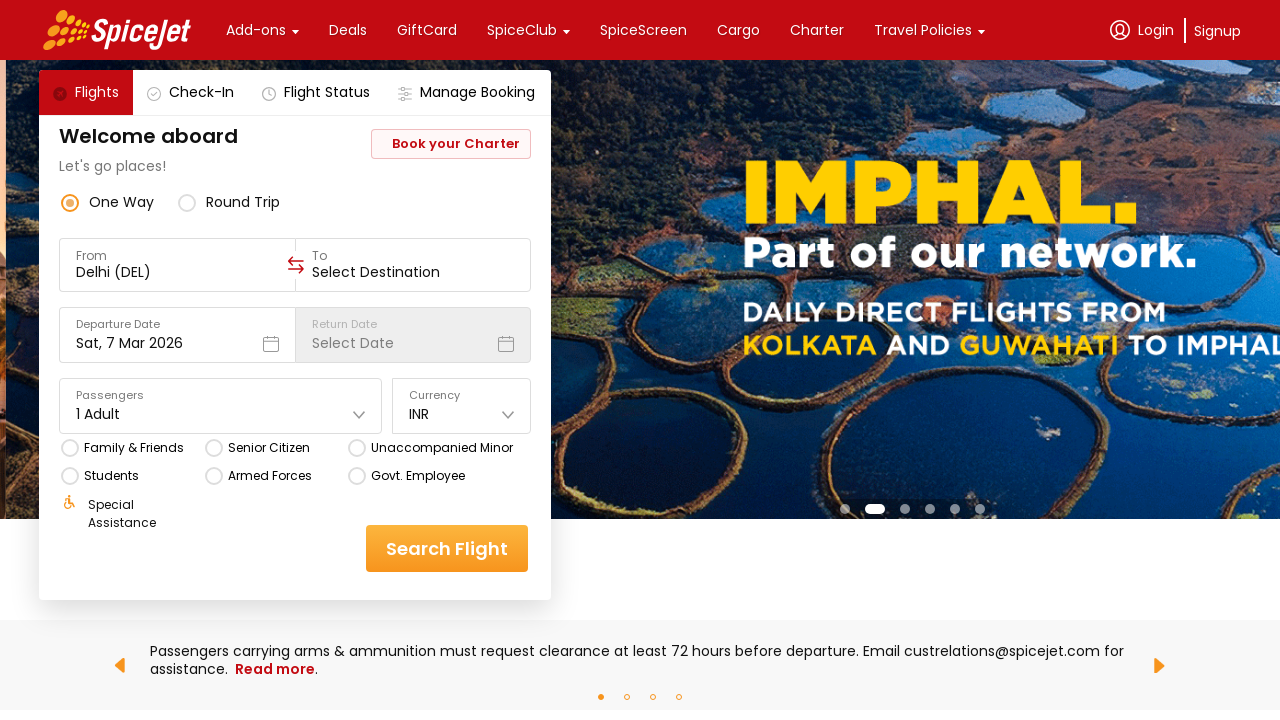

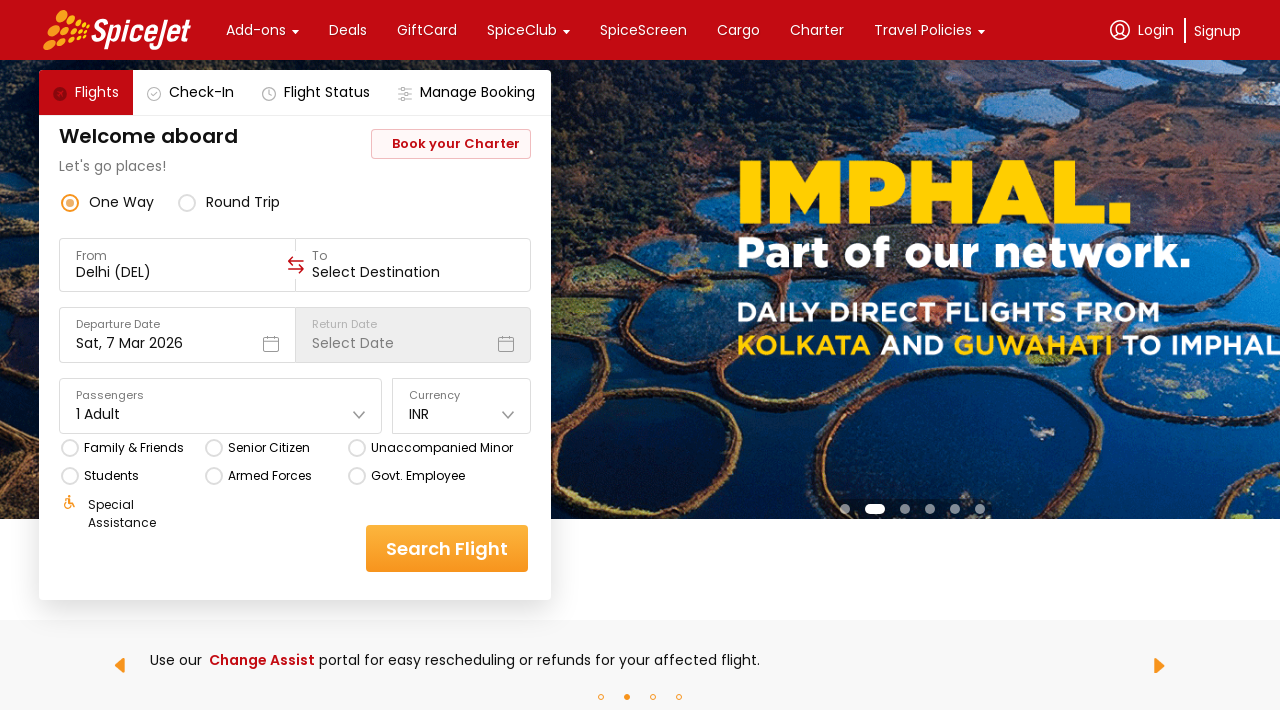